Navigates to a test automation practice page and verifies the book table with columns for book name, author, subject, and price is present.

Starting URL: https://testautomationpractice.blogspot.com/

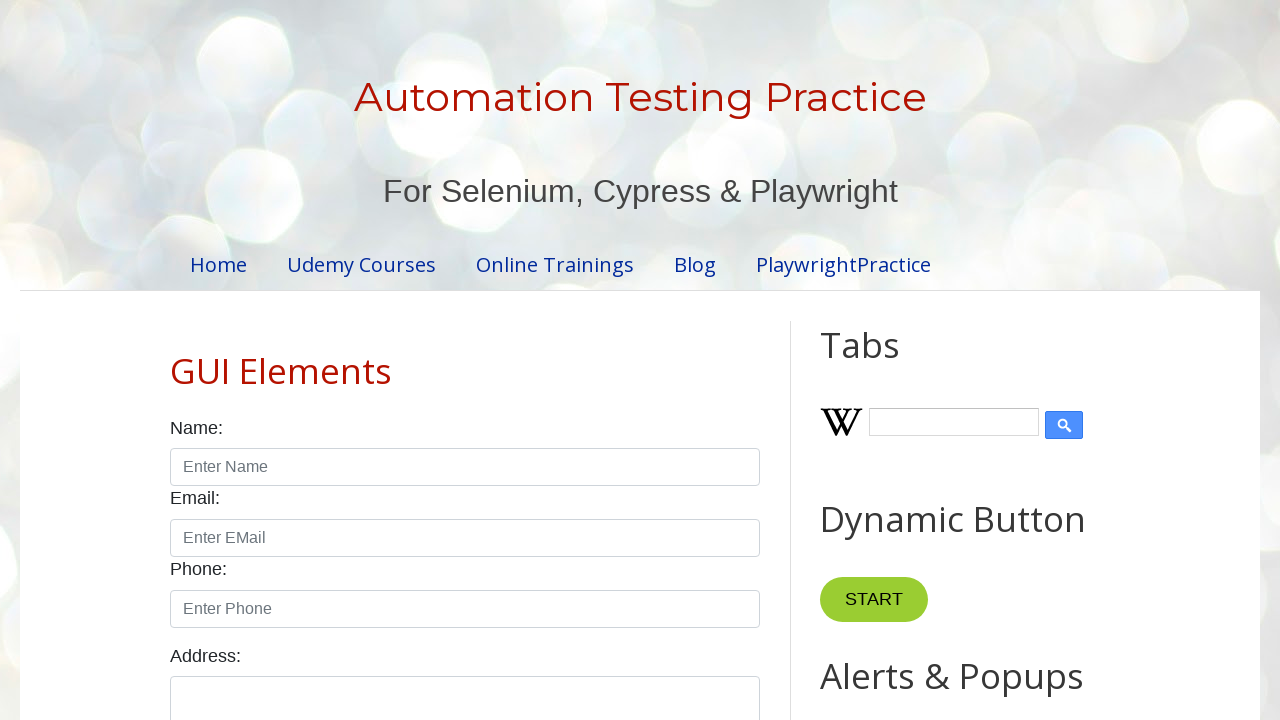

Navigated to test automation practice page
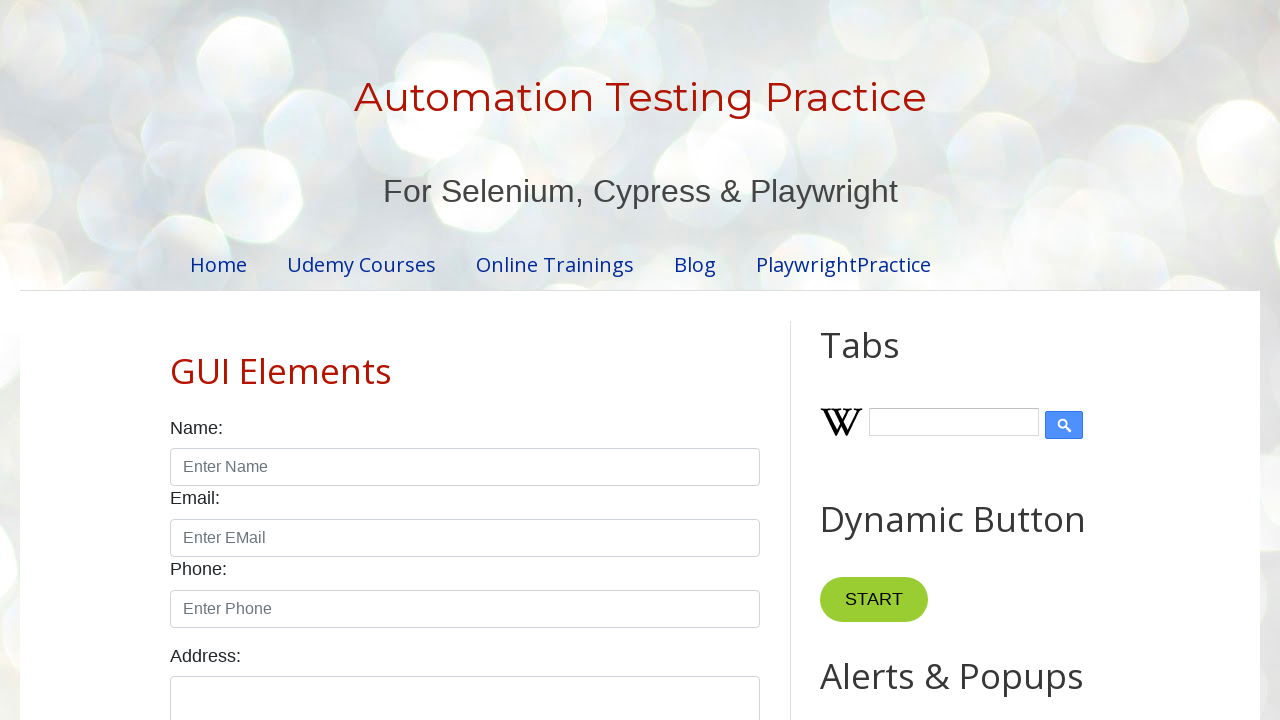

Book table loaded with table rows visible
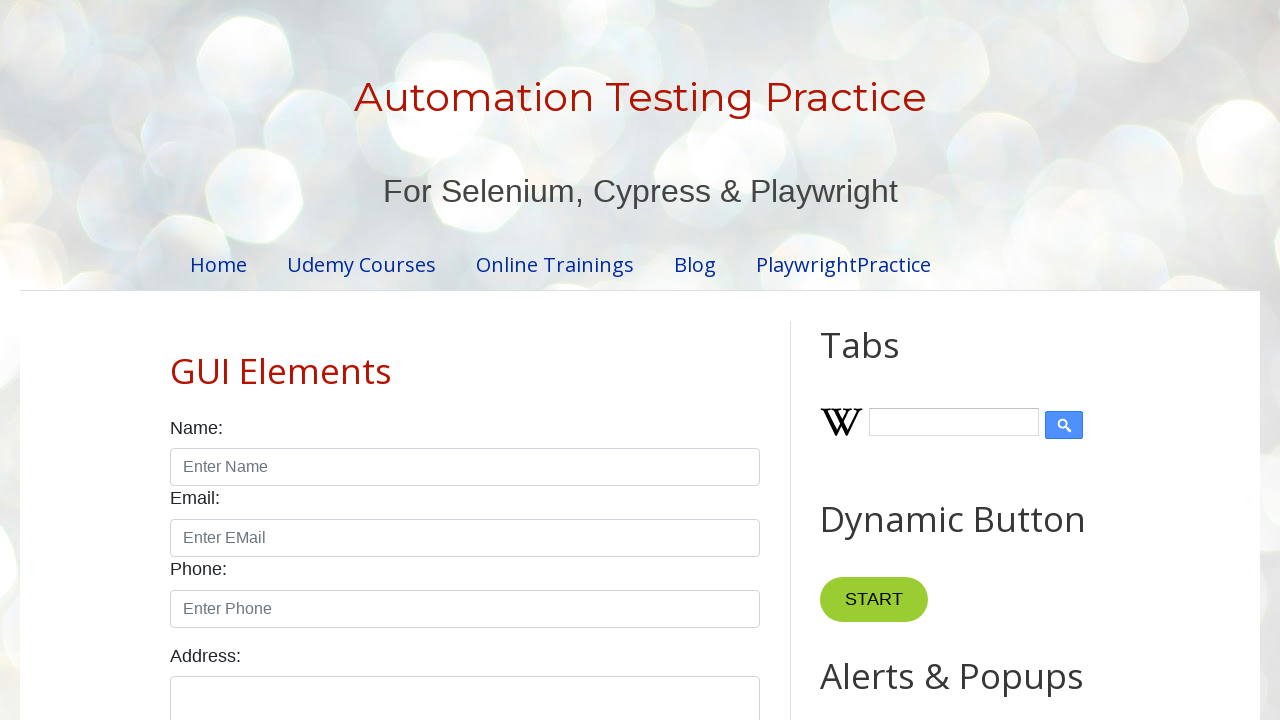

Verified first column (Book Name) exists in book table
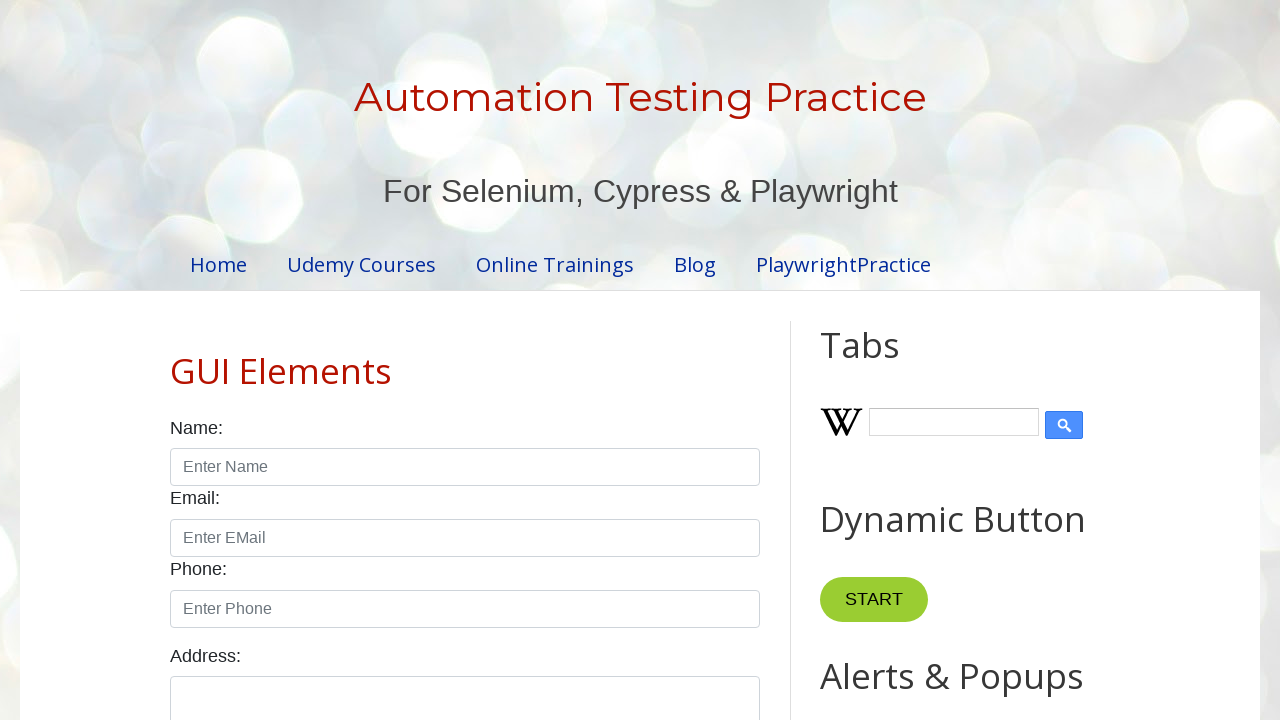

Verified second column (Author) exists in book table
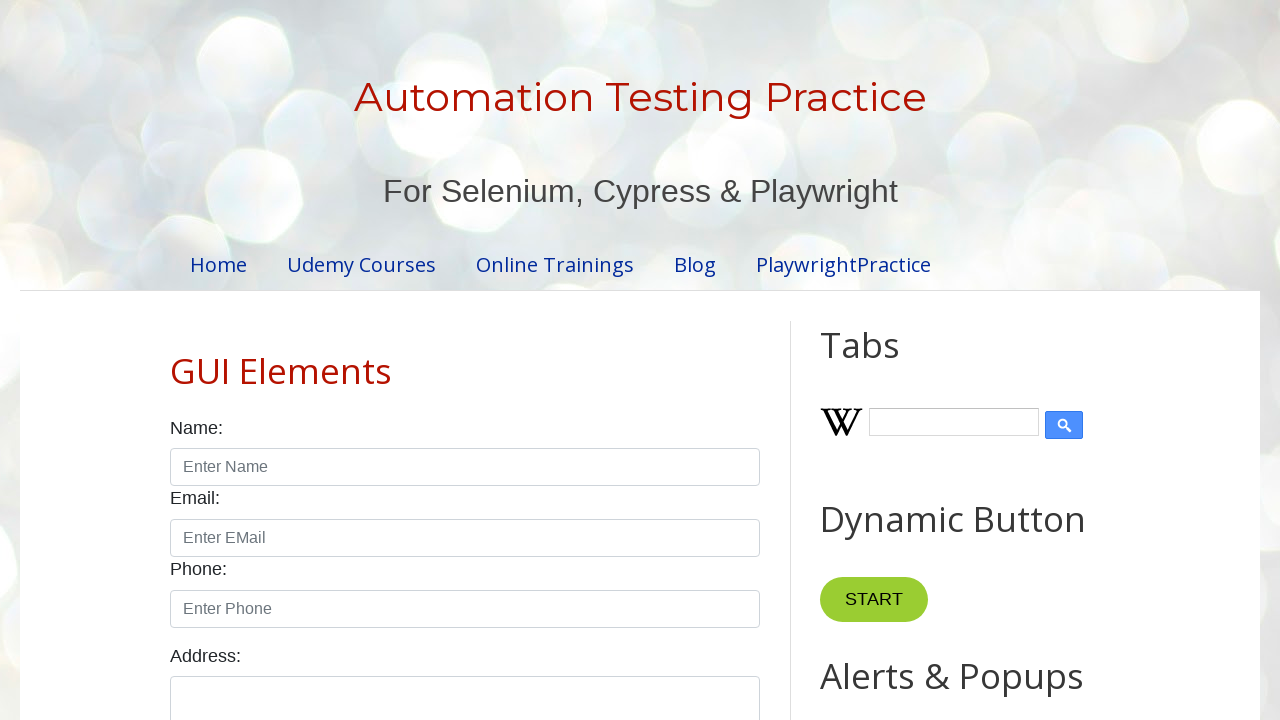

Verified third column (Subject) exists in book table
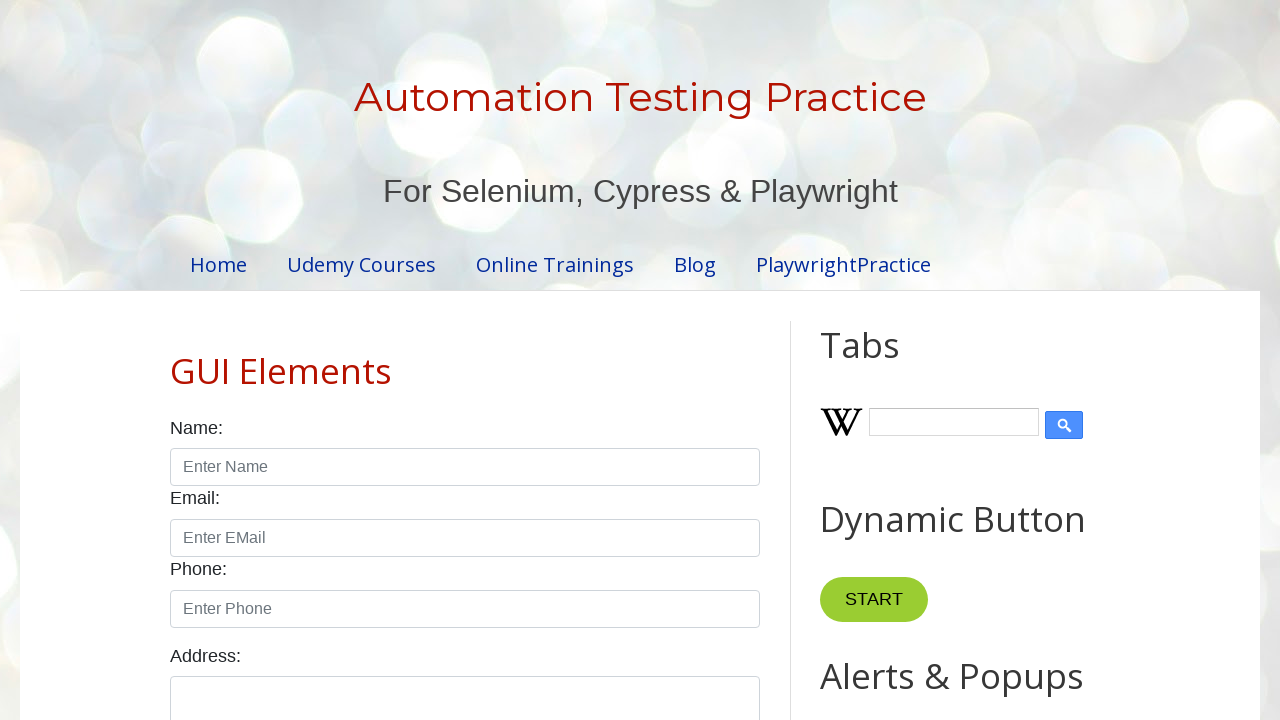

Verified fourth column (Price) exists in book table
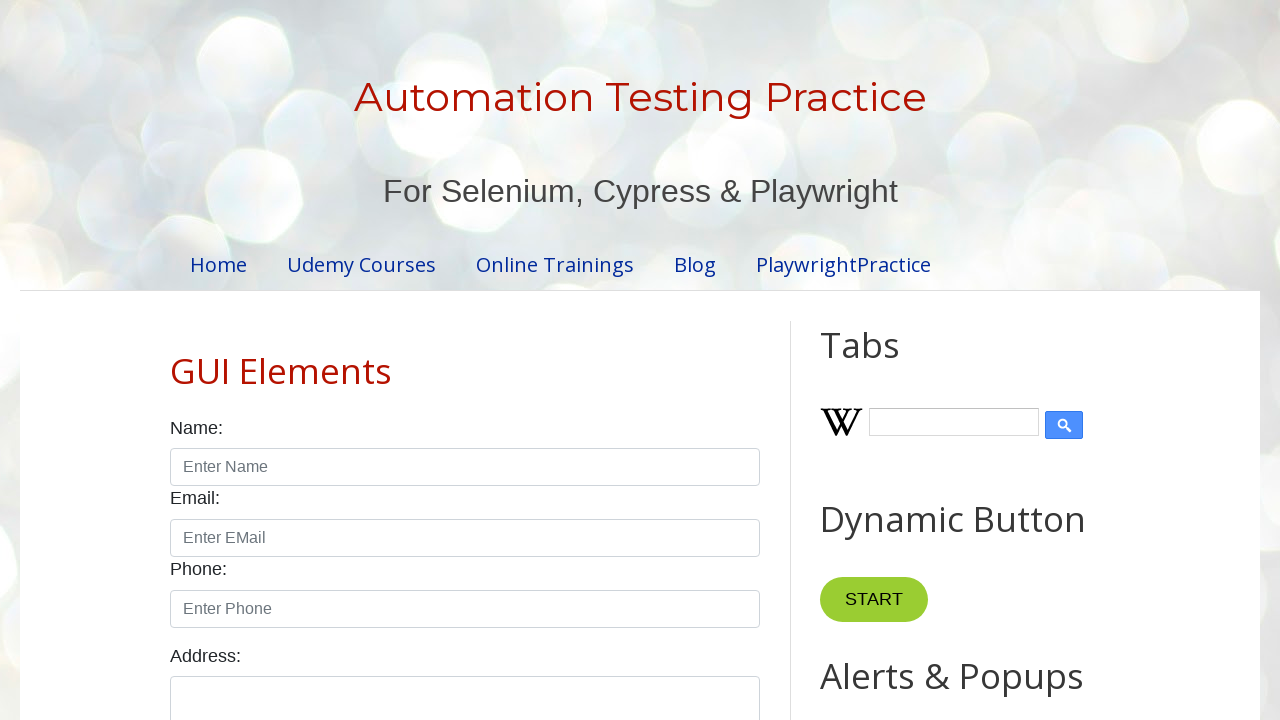

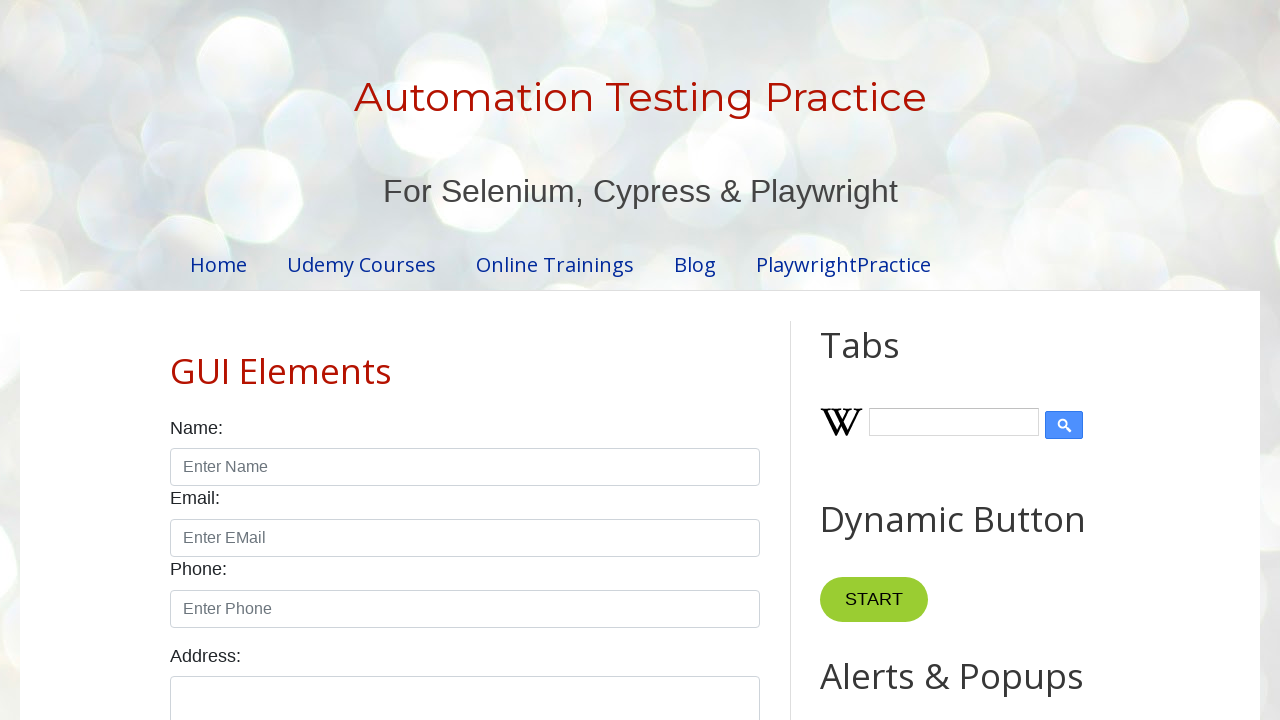